Tests clearing the complete state of all items by checking then unchecking the toggle all

Starting URL: https://demo.playwright.dev/todomvc

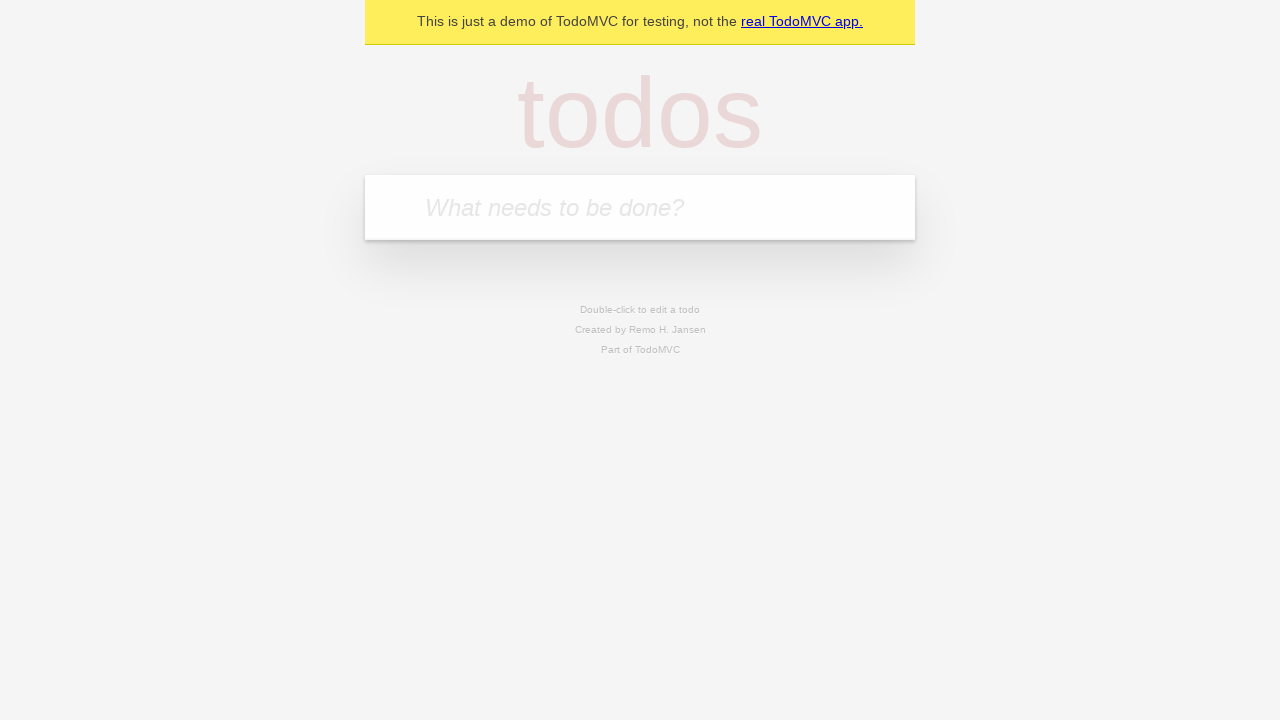

Filled todo input with 'buy some cheese' on internal:attr=[placeholder="What needs to be done?"i]
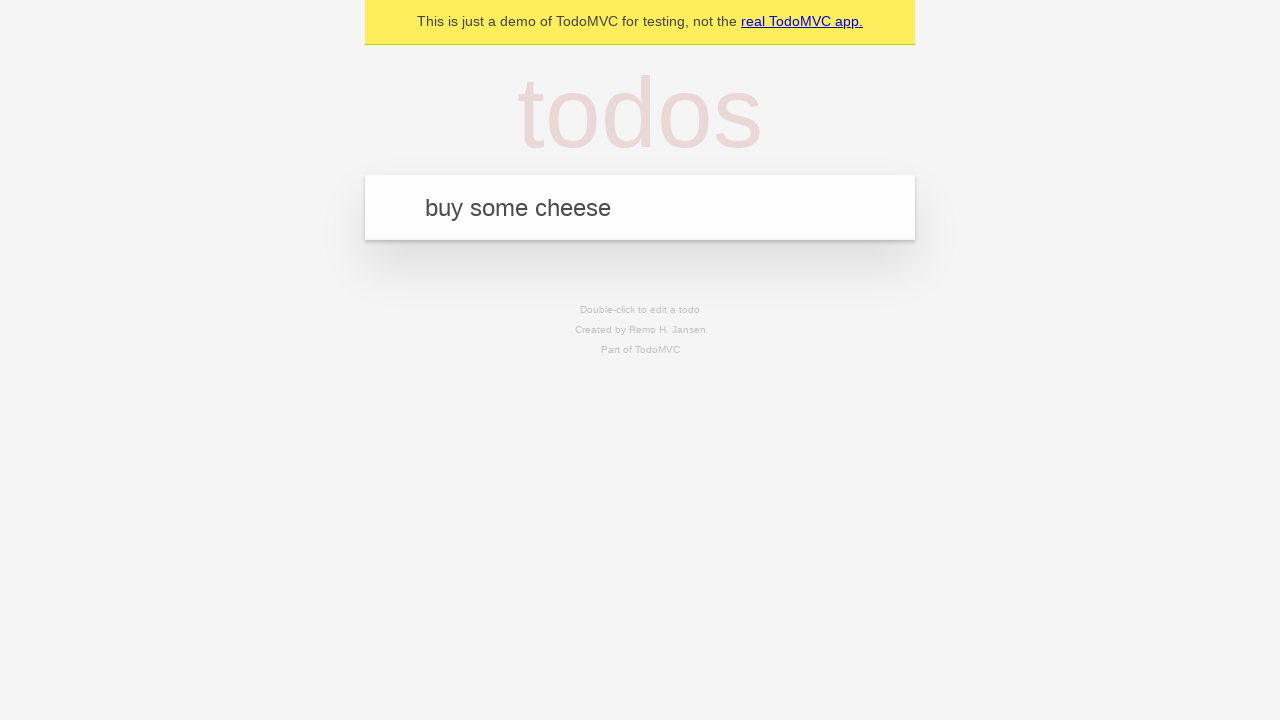

Pressed Enter to create todo 'buy some cheese' on internal:attr=[placeholder="What needs to be done?"i]
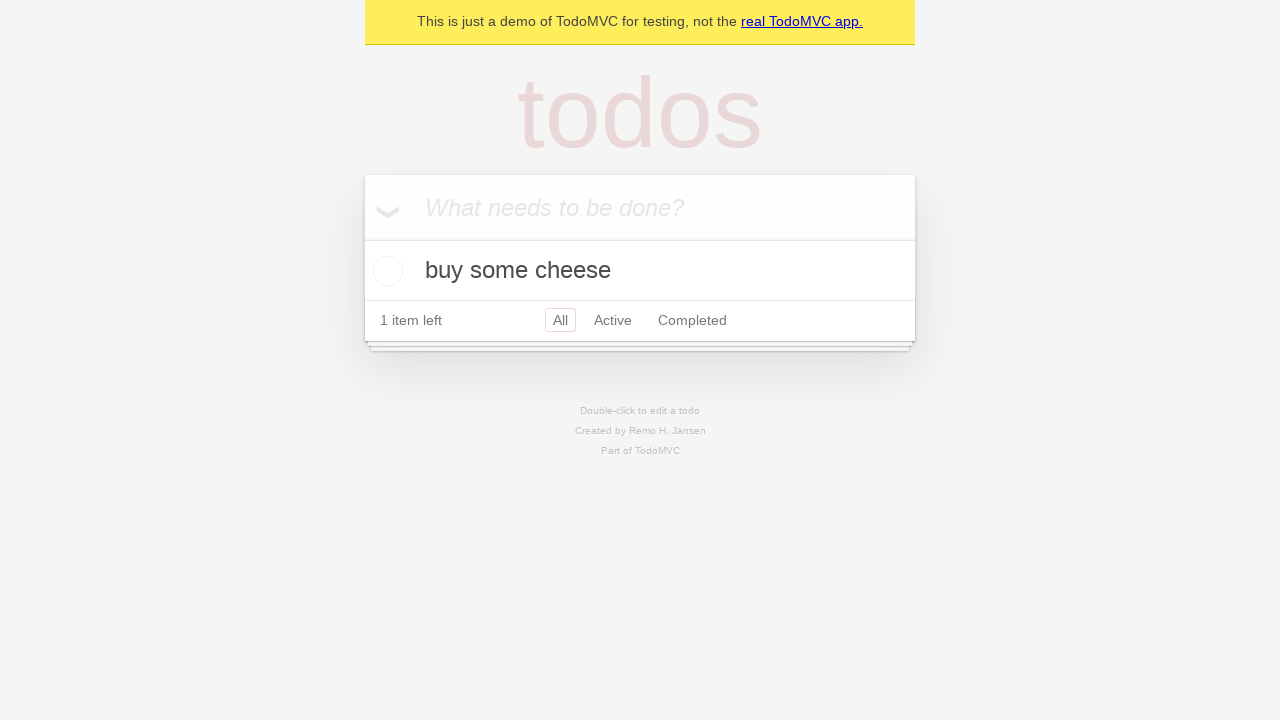

Filled todo input with 'feed the cat' on internal:attr=[placeholder="What needs to be done?"i]
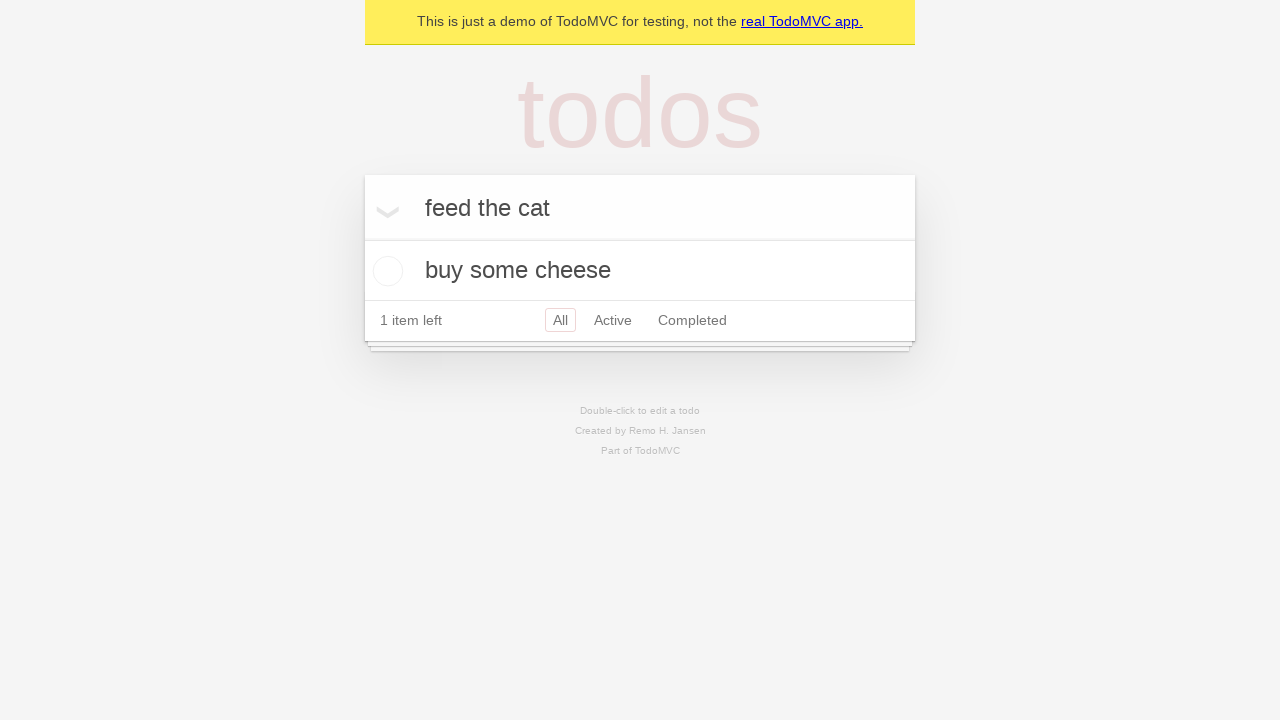

Pressed Enter to create todo 'feed the cat' on internal:attr=[placeholder="What needs to be done?"i]
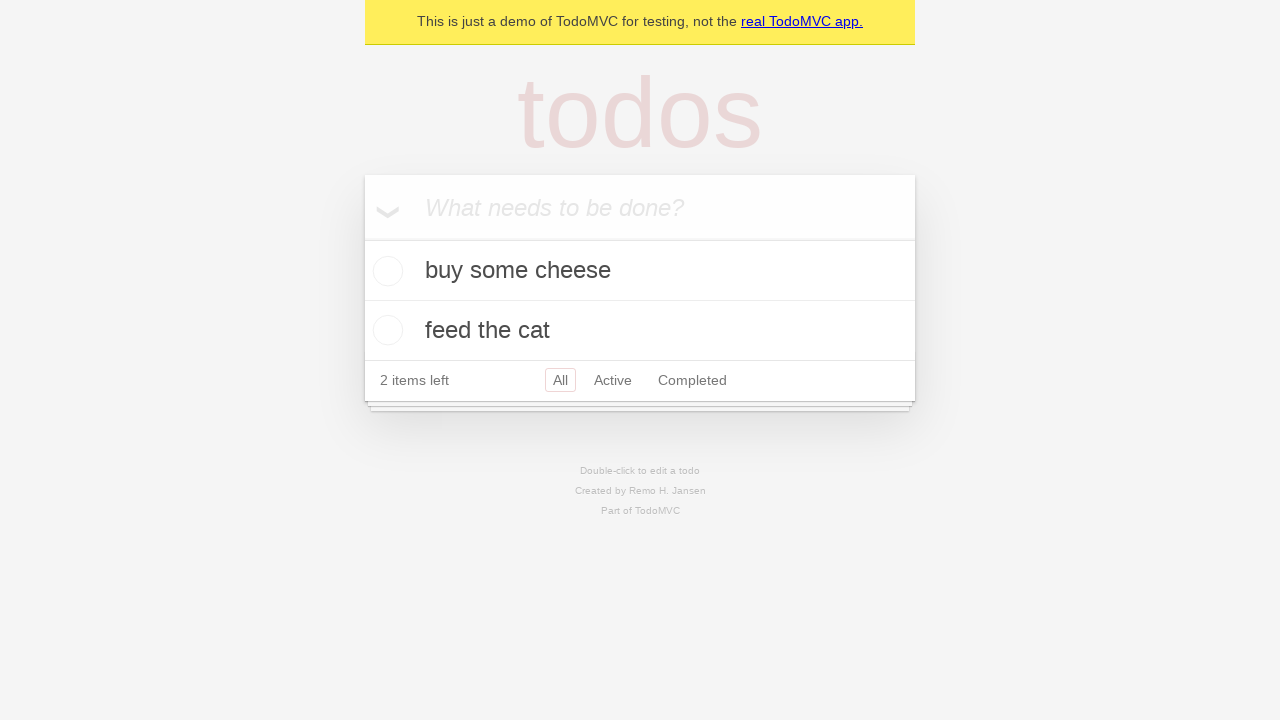

Filled todo input with 'book a doctors appointment' on internal:attr=[placeholder="What needs to be done?"i]
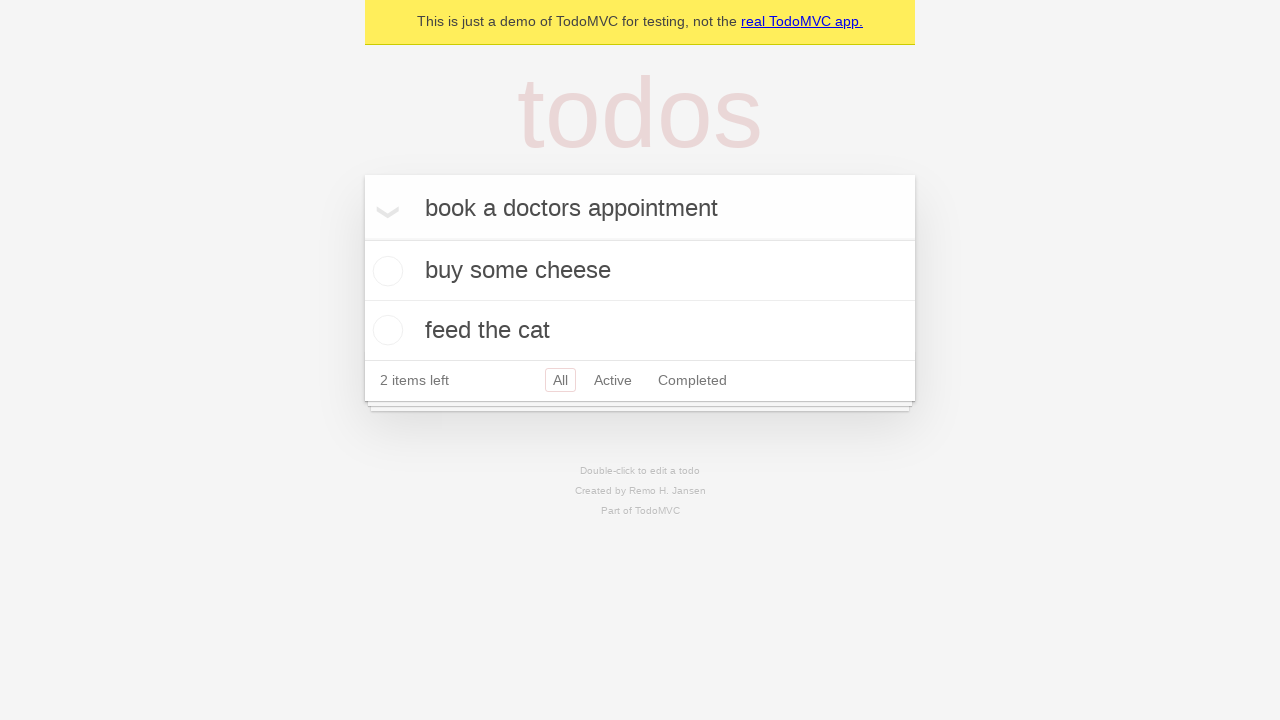

Pressed Enter to create todo 'book a doctors appointment' on internal:attr=[placeholder="What needs to be done?"i]
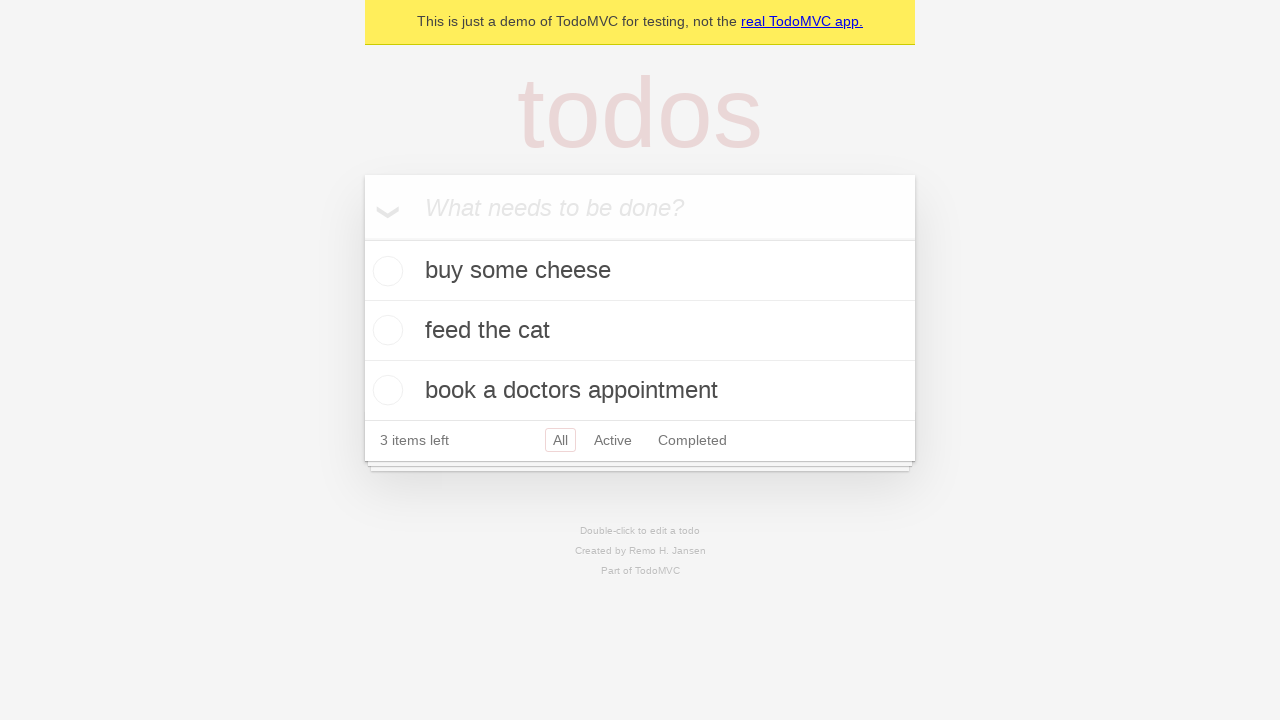

Checked toggle all to mark all items as complete at (362, 238) on internal:label="Mark all as complete"i
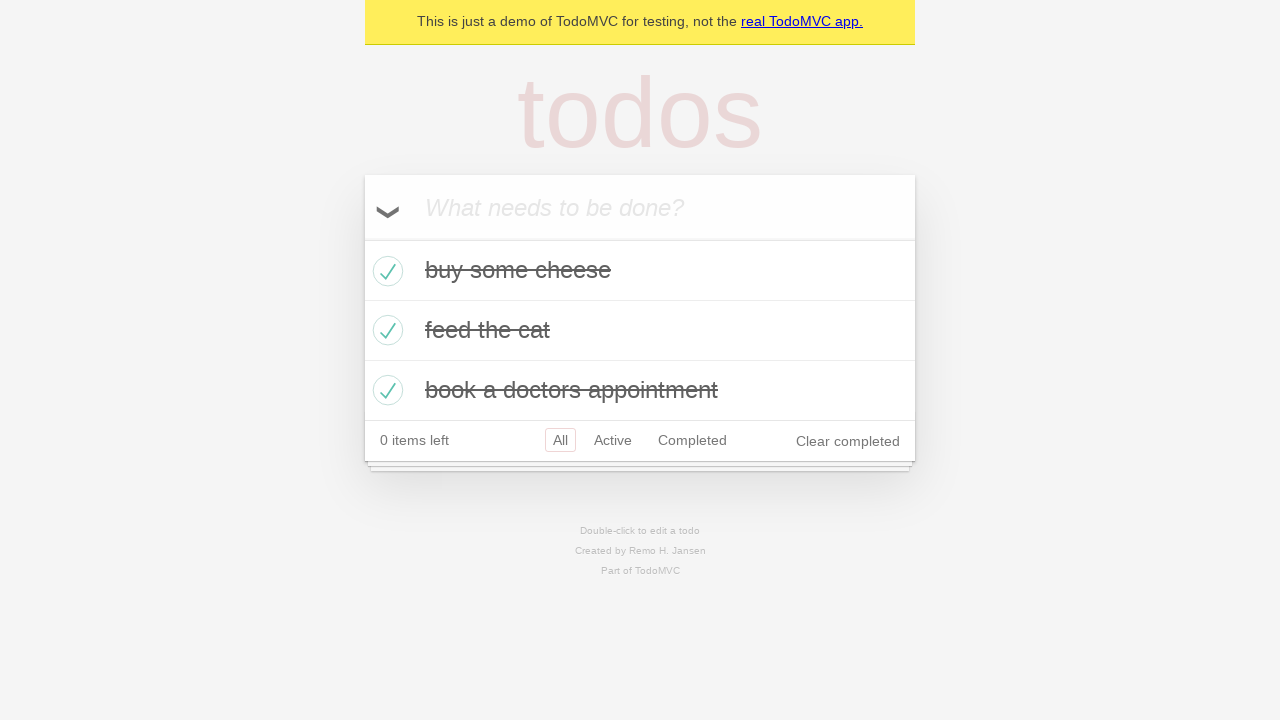

Unchecked toggle all to clear complete state of all items at (362, 238) on internal:label="Mark all as complete"i
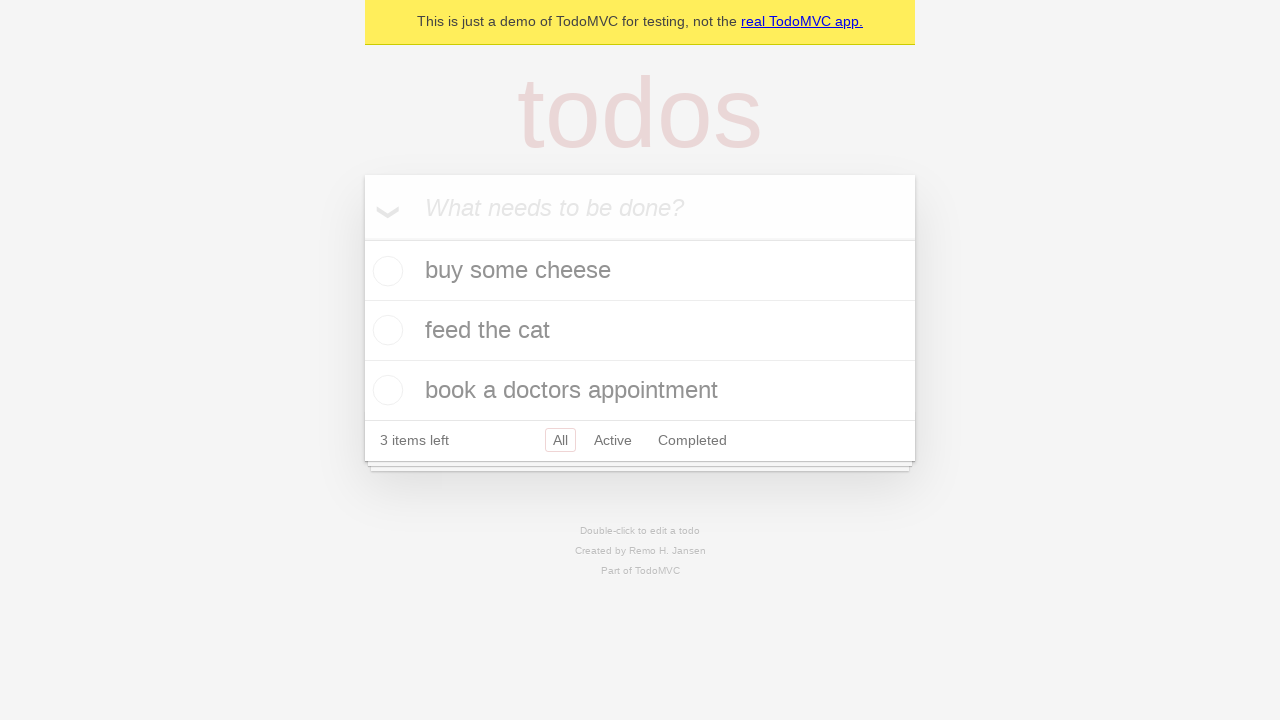

Waited for todo items to render after clearing complete state
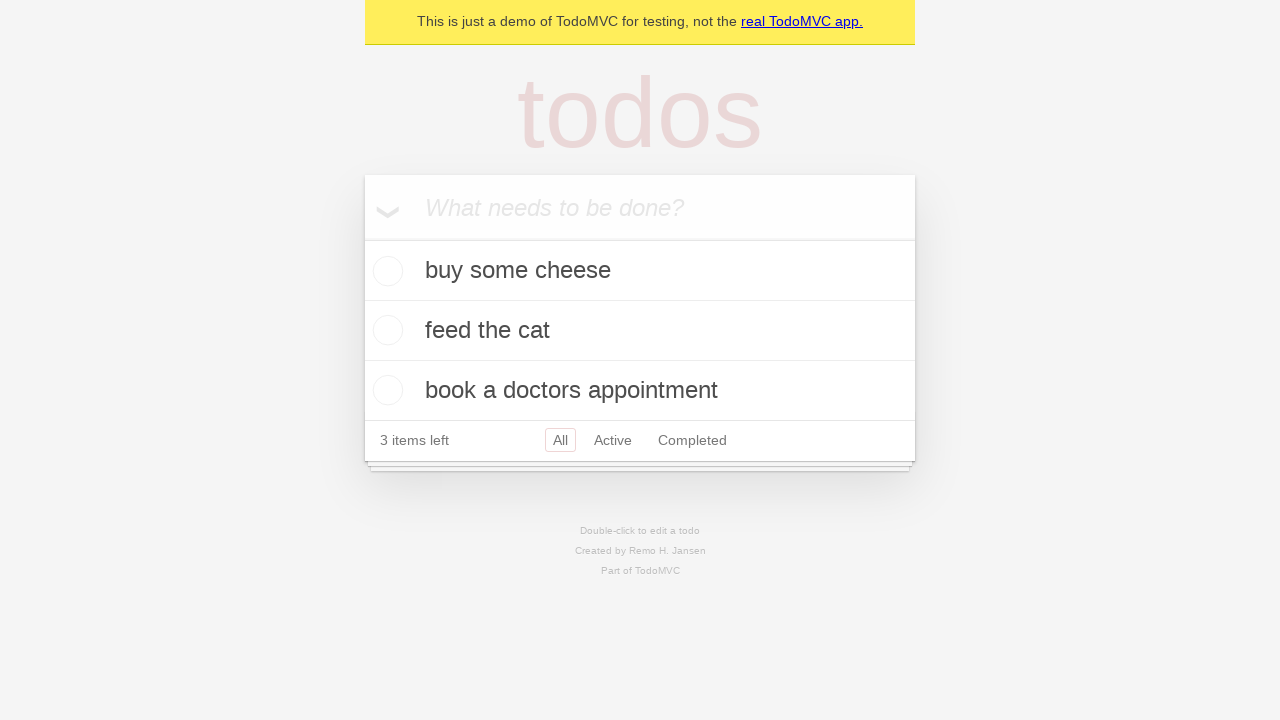

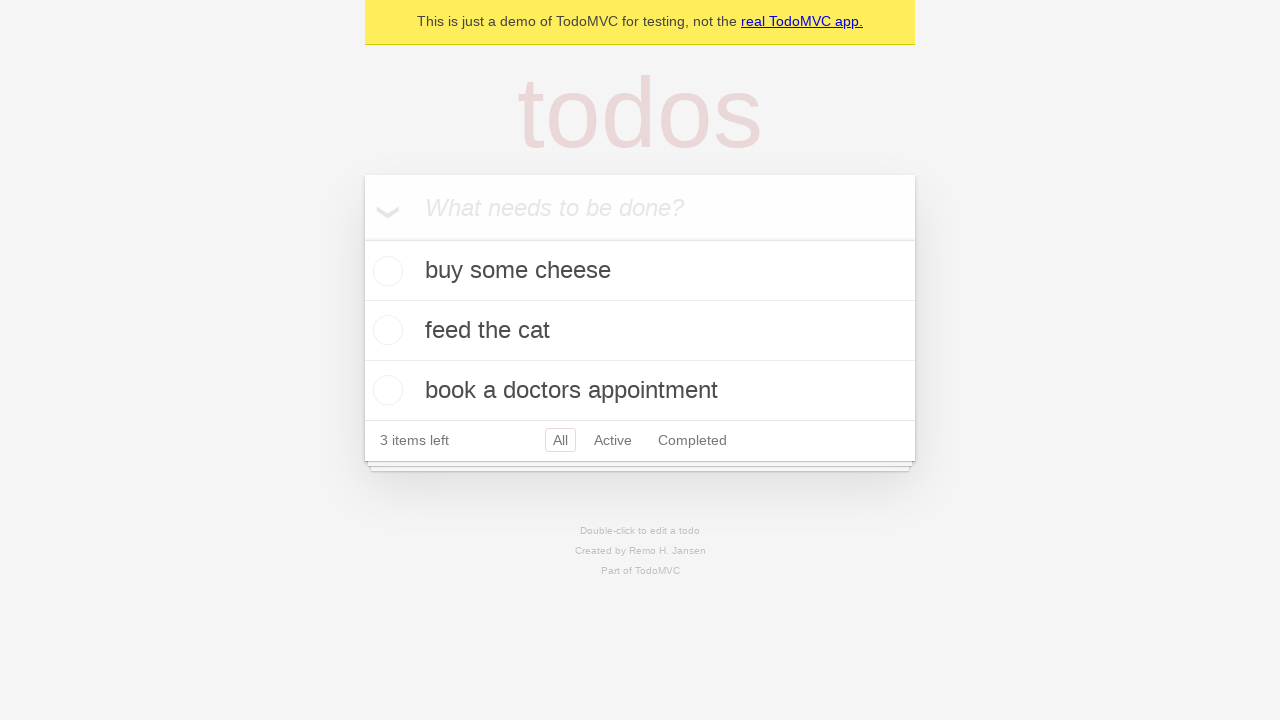